Tests that the site logo is present and visible on the Chitai Gorod main page by trying multiple CSS selectors

Starting URL: https://www.chitai-gorod.ru/

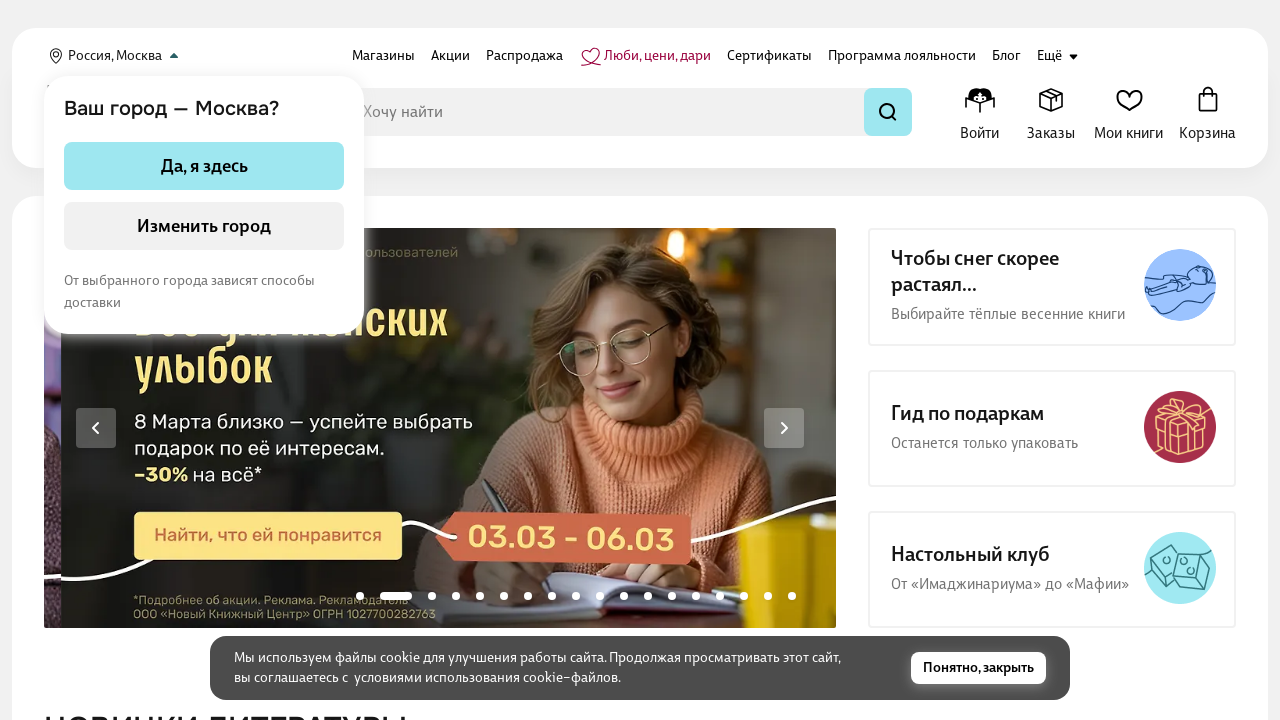

Waited for page to load (domcontentloaded)
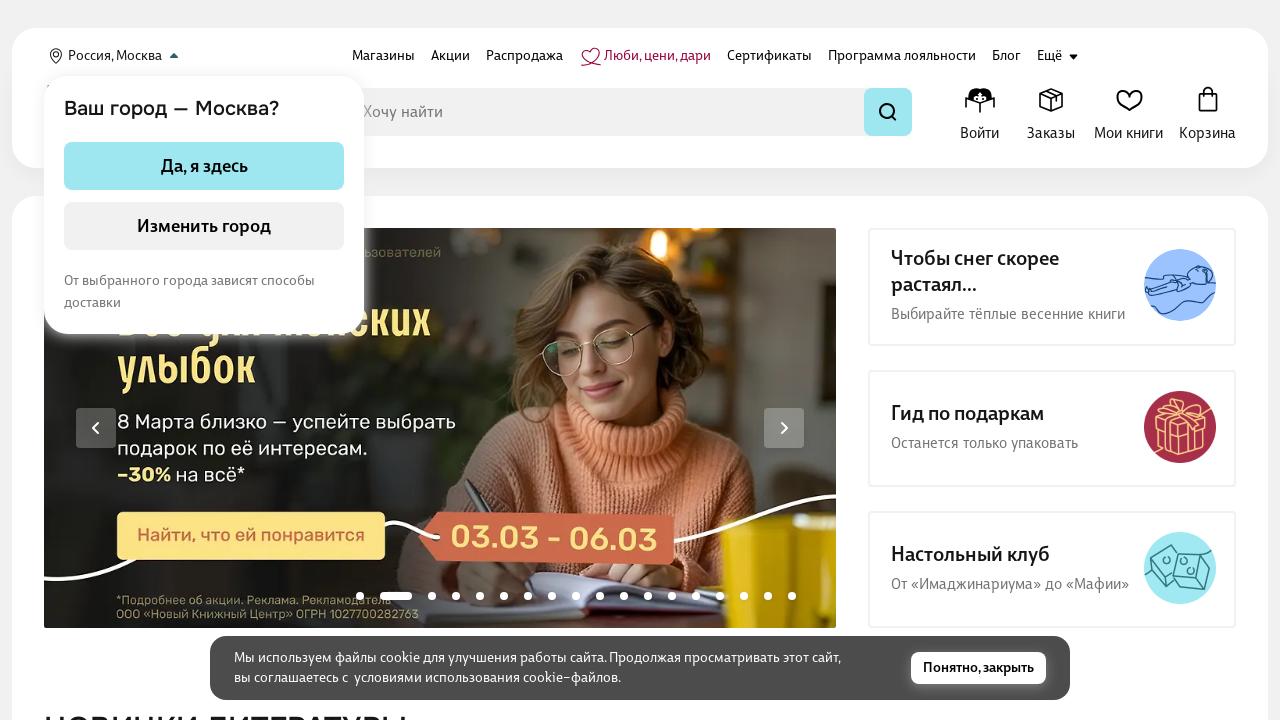

Found and verified visible logo using selector: [class*='logo']
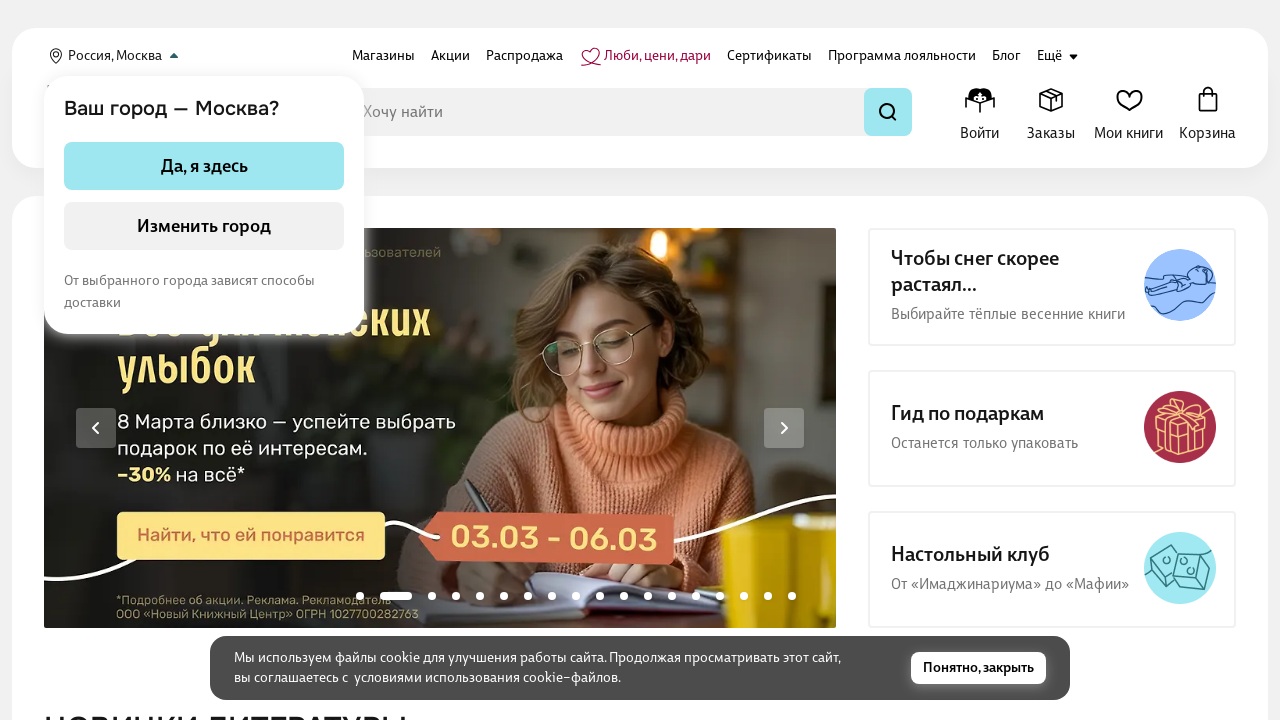

Assertion passed: Site logo is present and visible
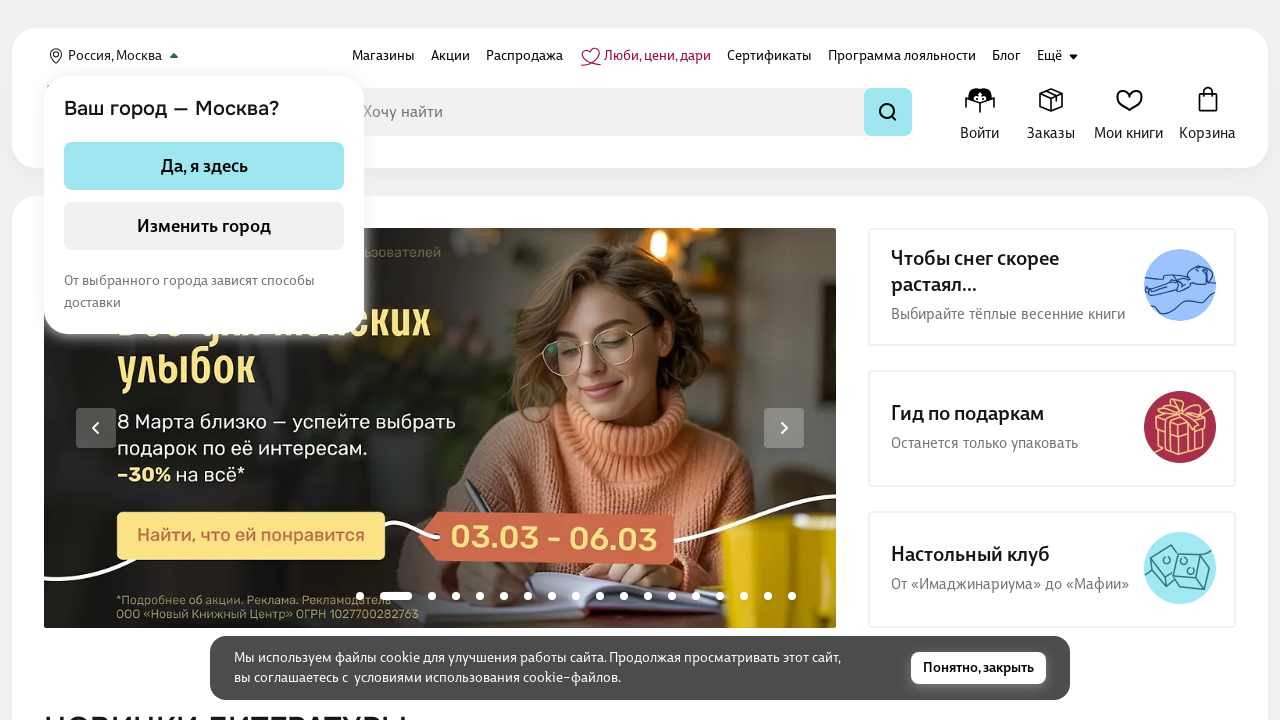

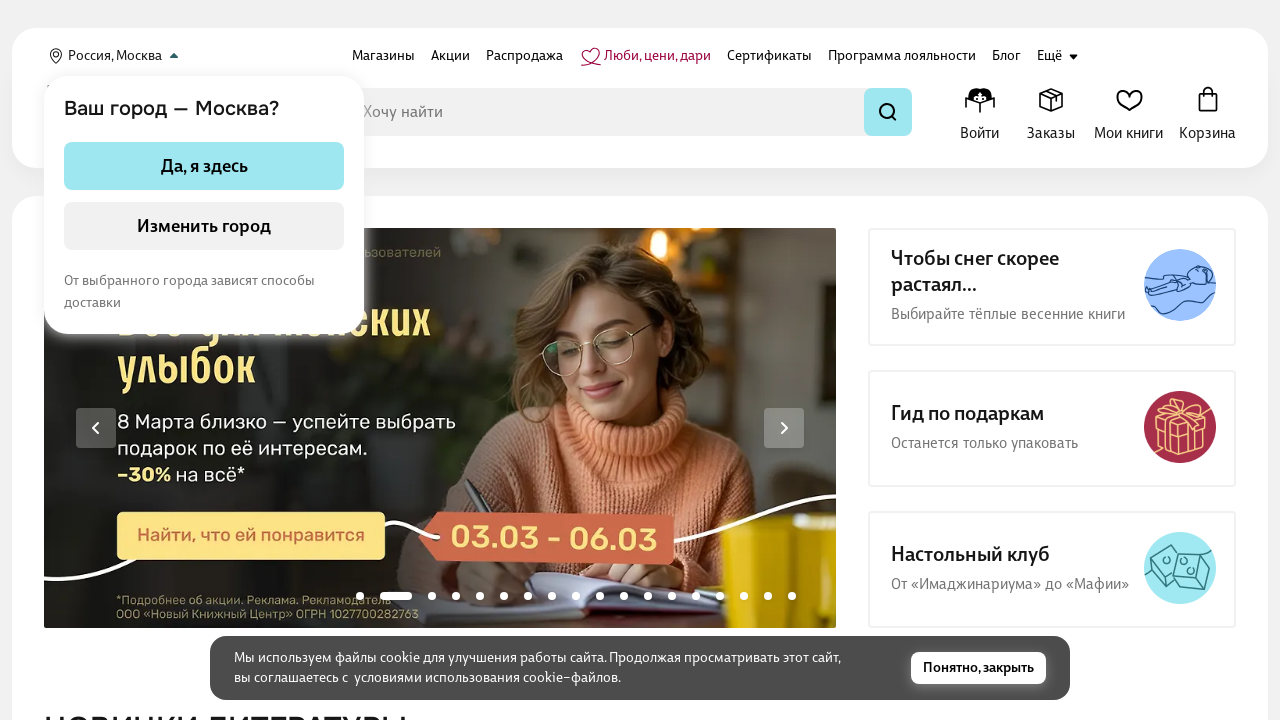